Tests dynamic controls page by clicking a button to toggle a checkbox removal, waiting for the action to complete, and verifying the button text changes and a message appears.

Starting URL: http://the-internet.herokuapp.com/dynamic_controls

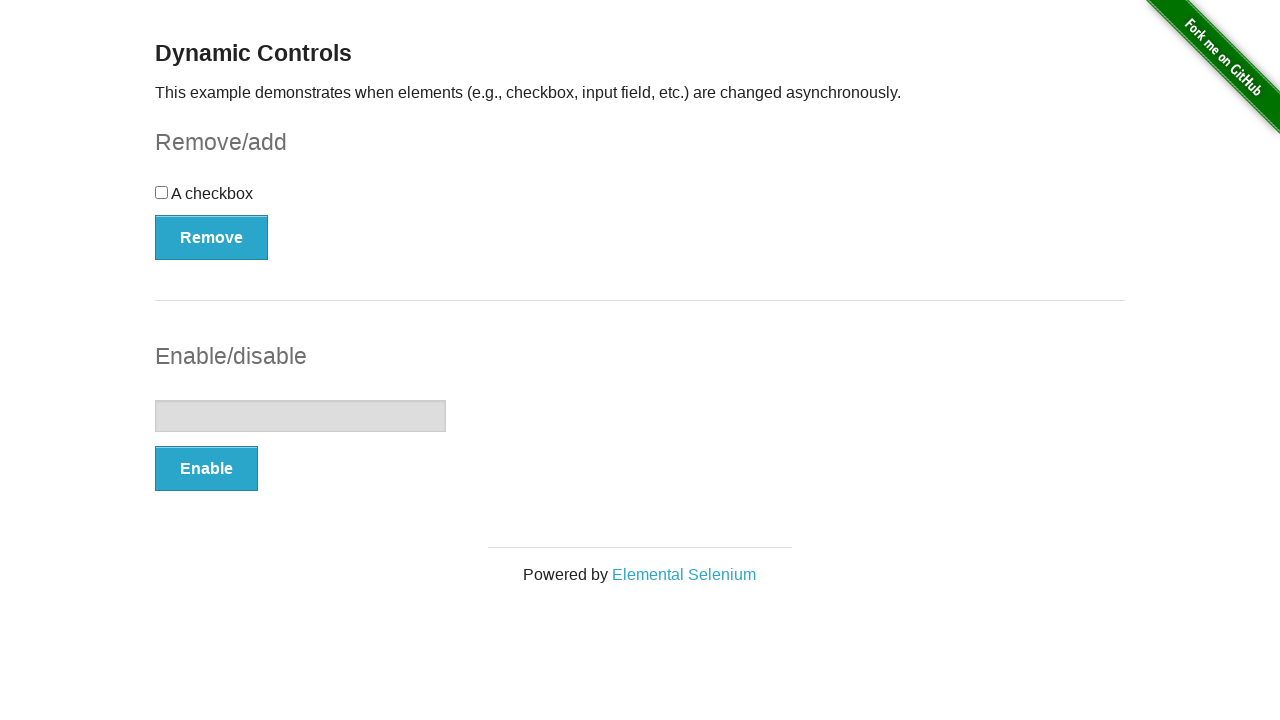

Navigated to dynamic controls page
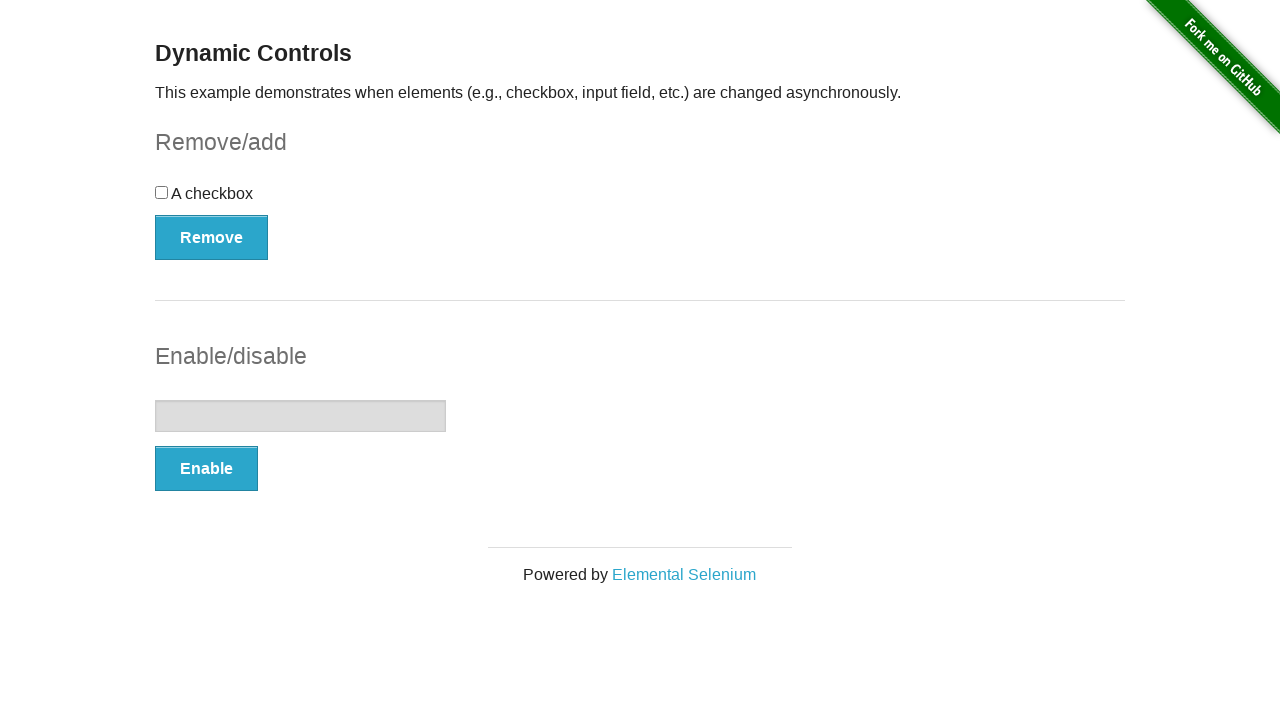

Clicked the Remove checkbox button at (212, 237) on button >> nth=0
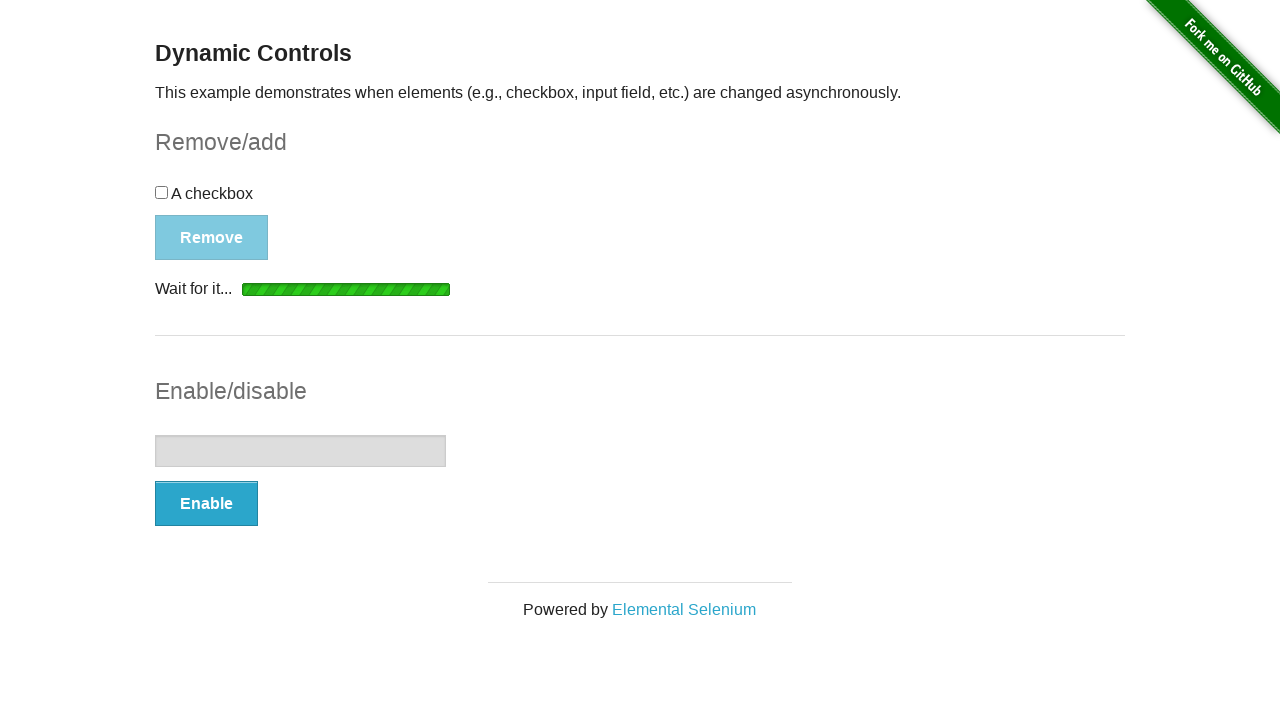

Waited for the message to appear after checkbox removal
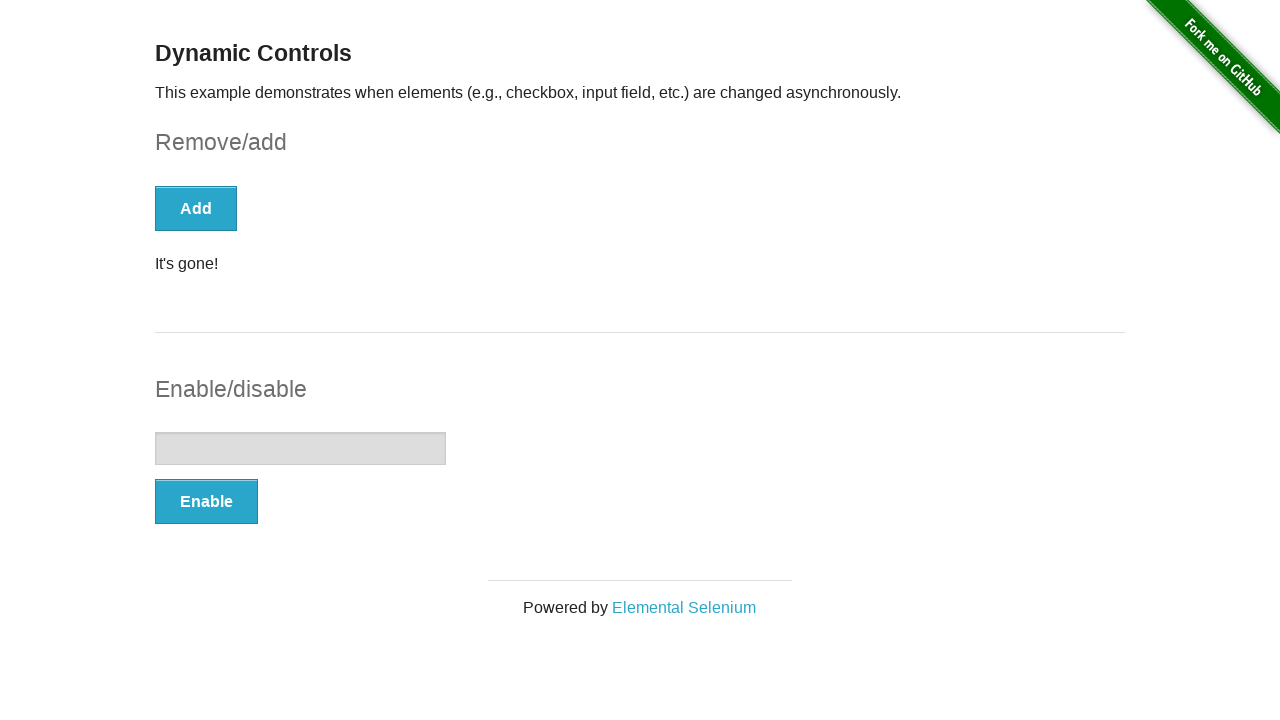

Retrieved button element to check text content
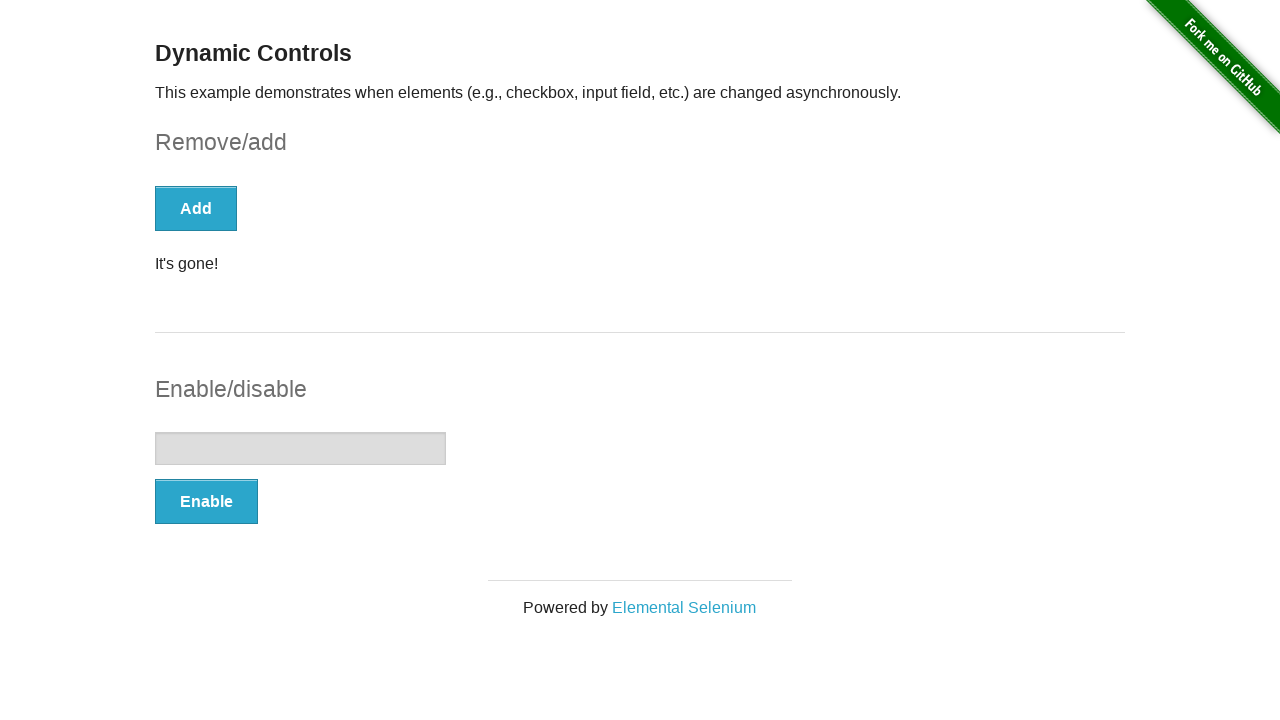

Button text changed - verified message is still visible
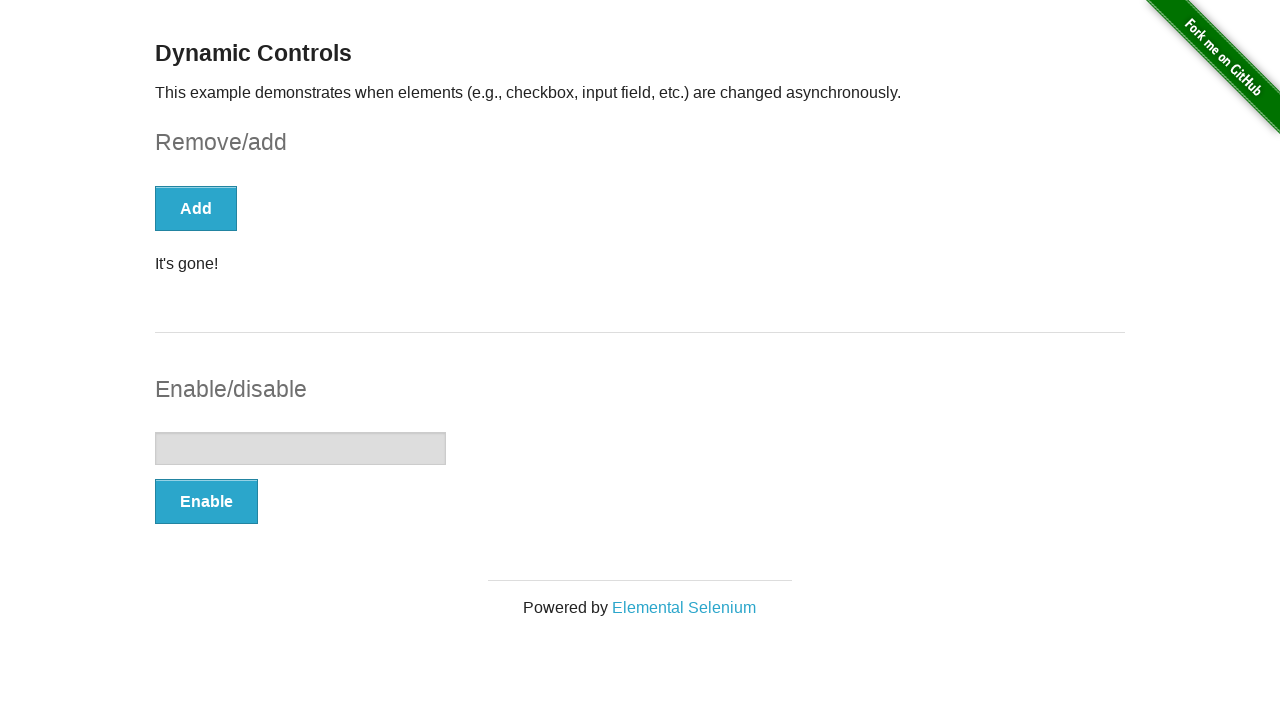

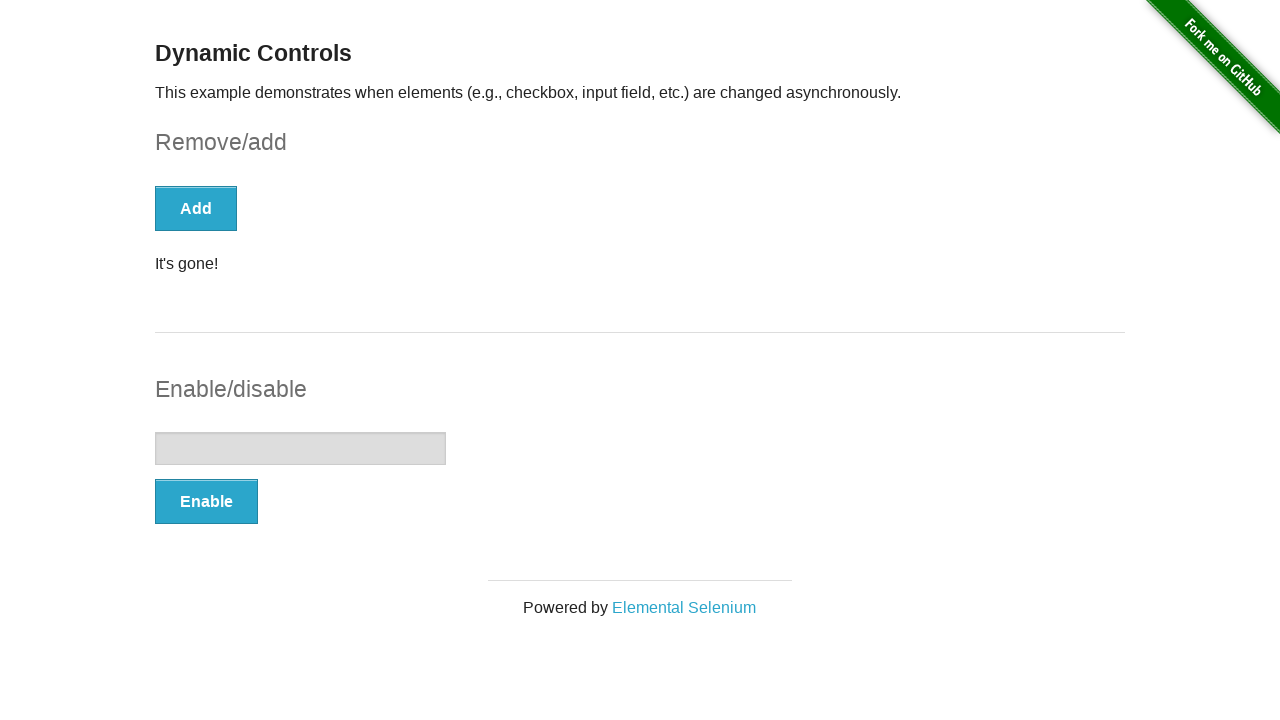